Tests dropdown selections for birthday fields by selecting day, month, and year values

Starting URL: https://www.automationtestinginsider.com/2019/08/student-registration-form.html

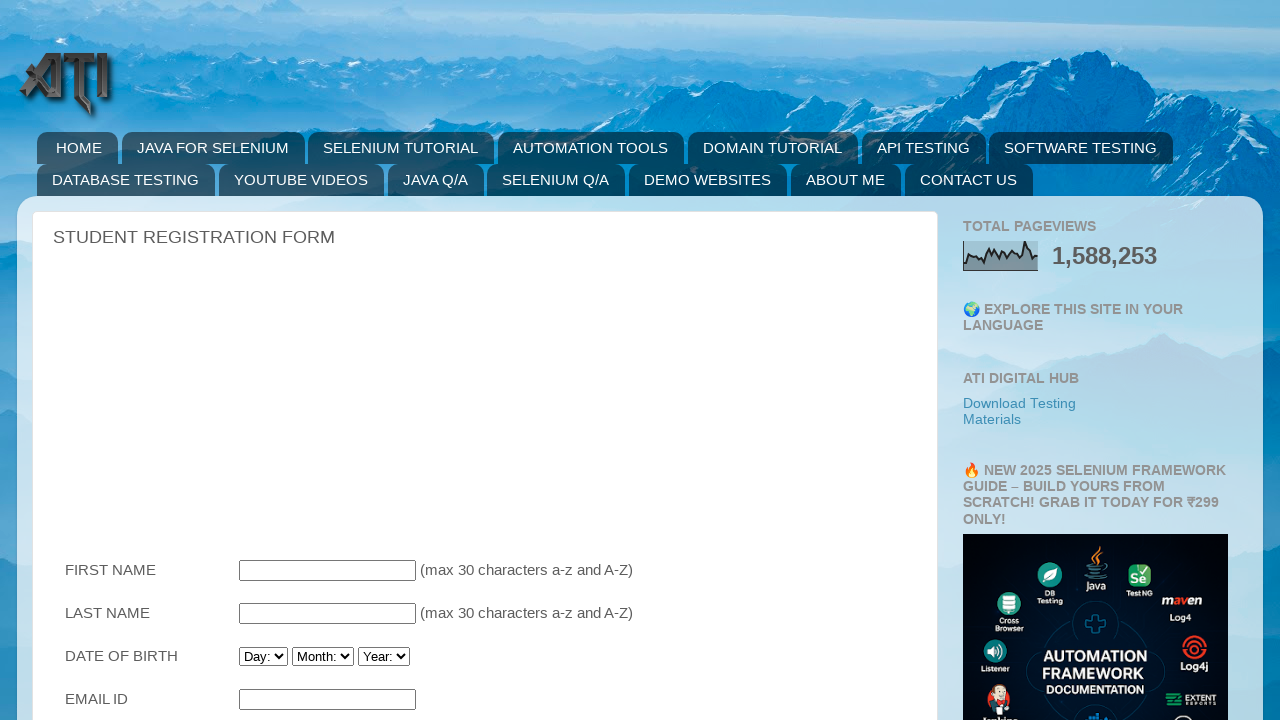

Selected day 22 from birthday day dropdown on #Birthday_Day
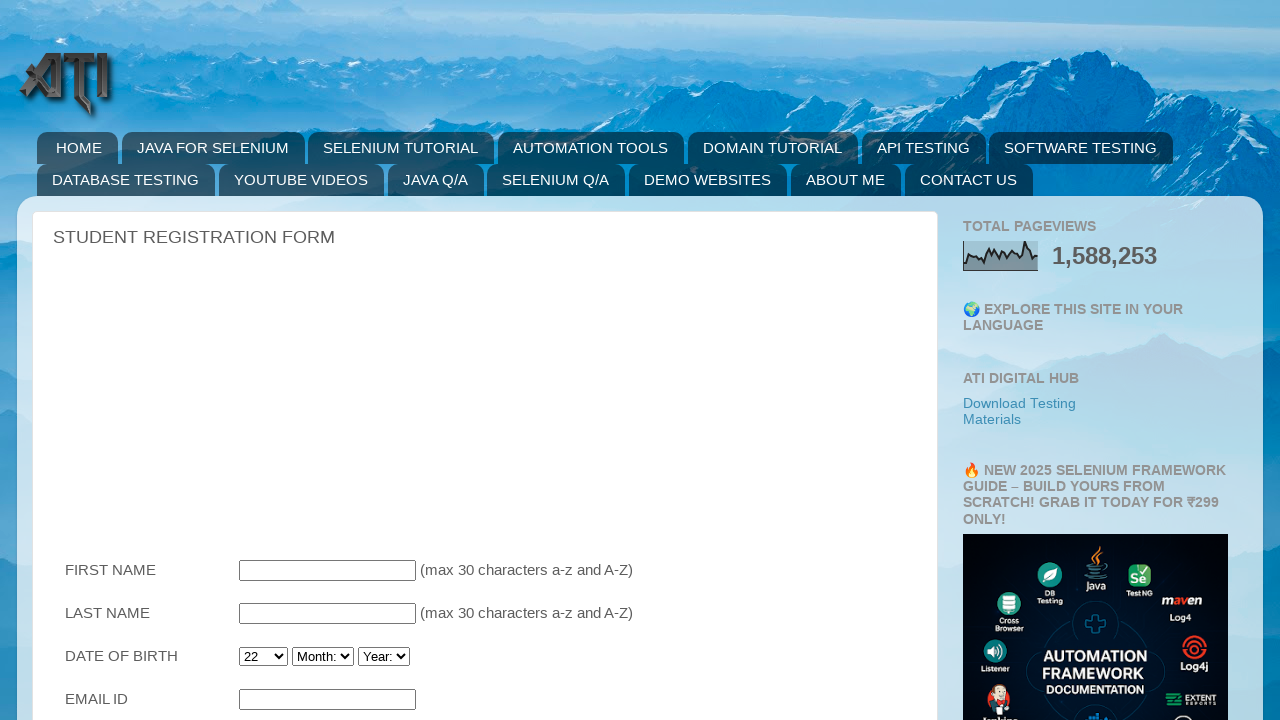

Selected February from birthday month dropdown on #Birthday_Month
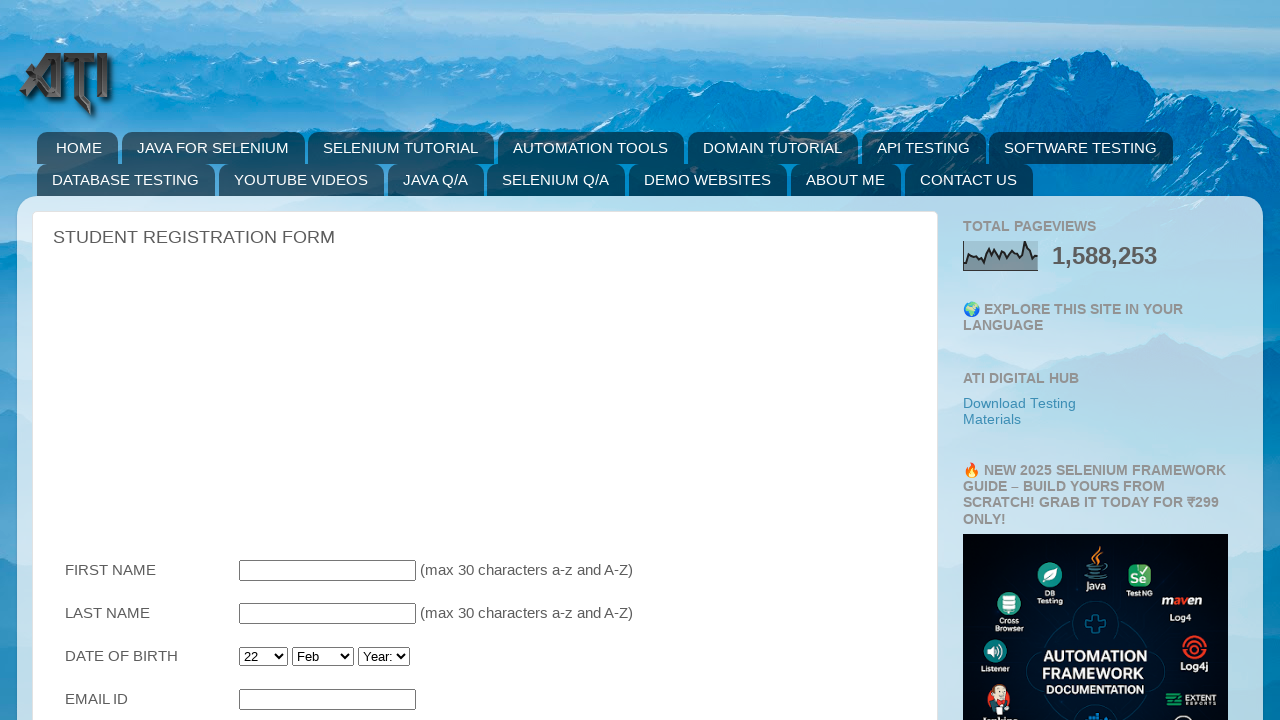

Selected 1995 from birthday year dropdown on #Birthday_Year
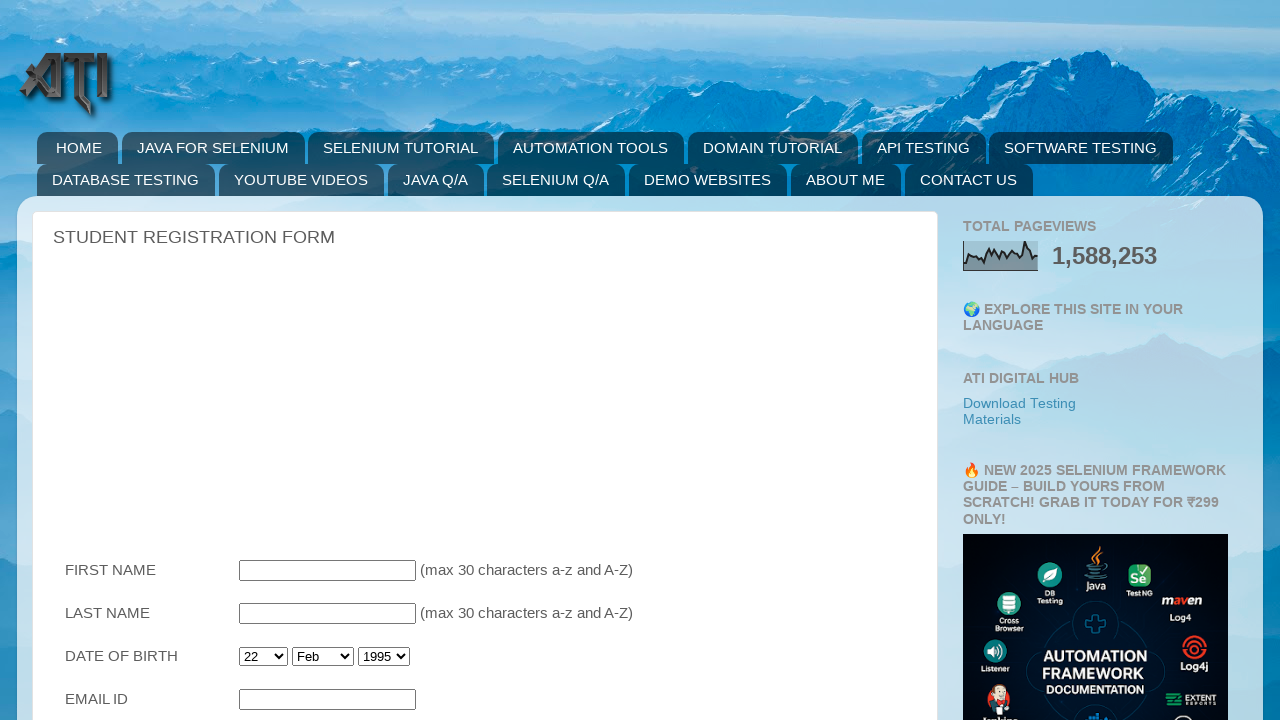

Birthday year field verified to be present
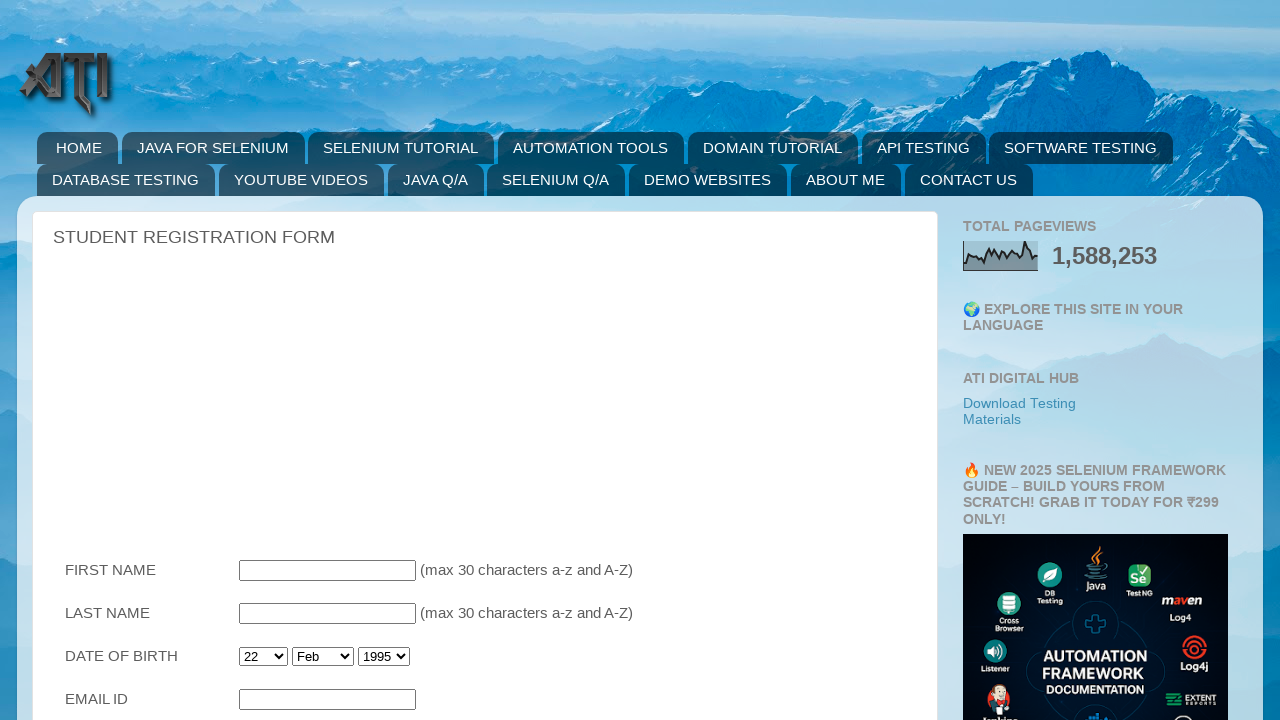

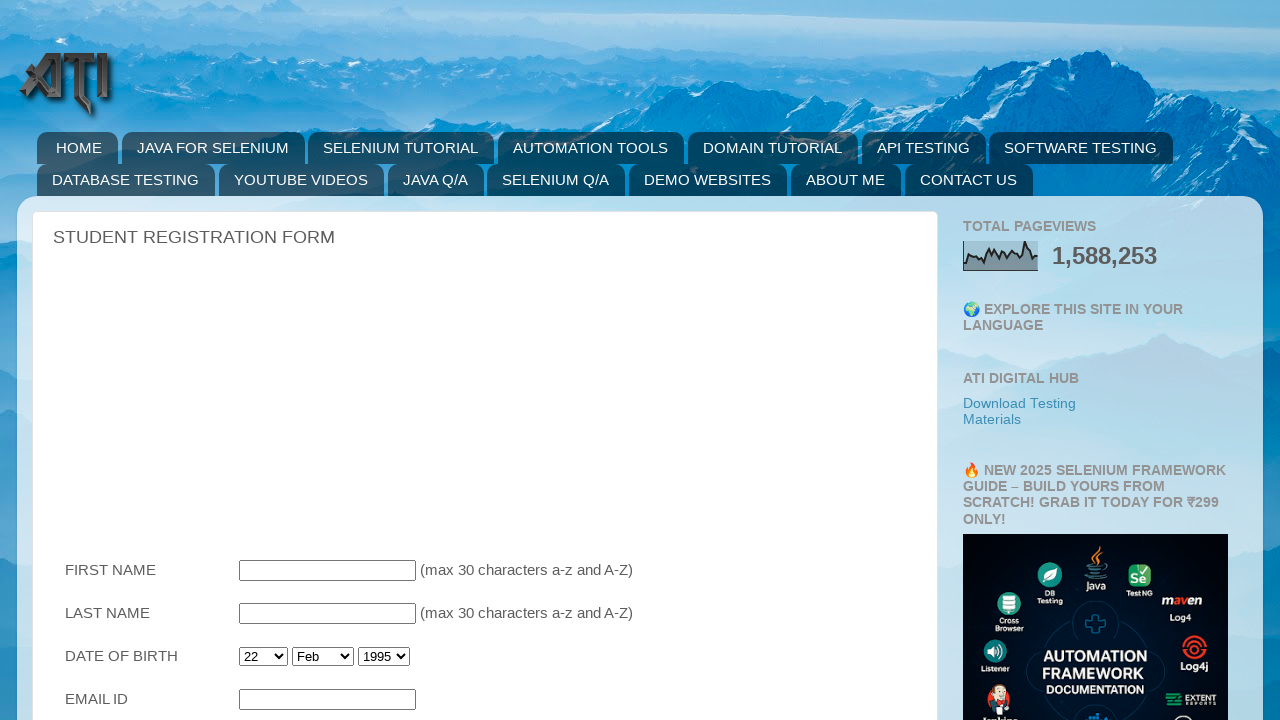